Tests Google Translate functionality by entering text in the source field and verifying the translation appears in the result box. Translates English text to Spanish.

Starting URL: https://translate.google.com/#en/es

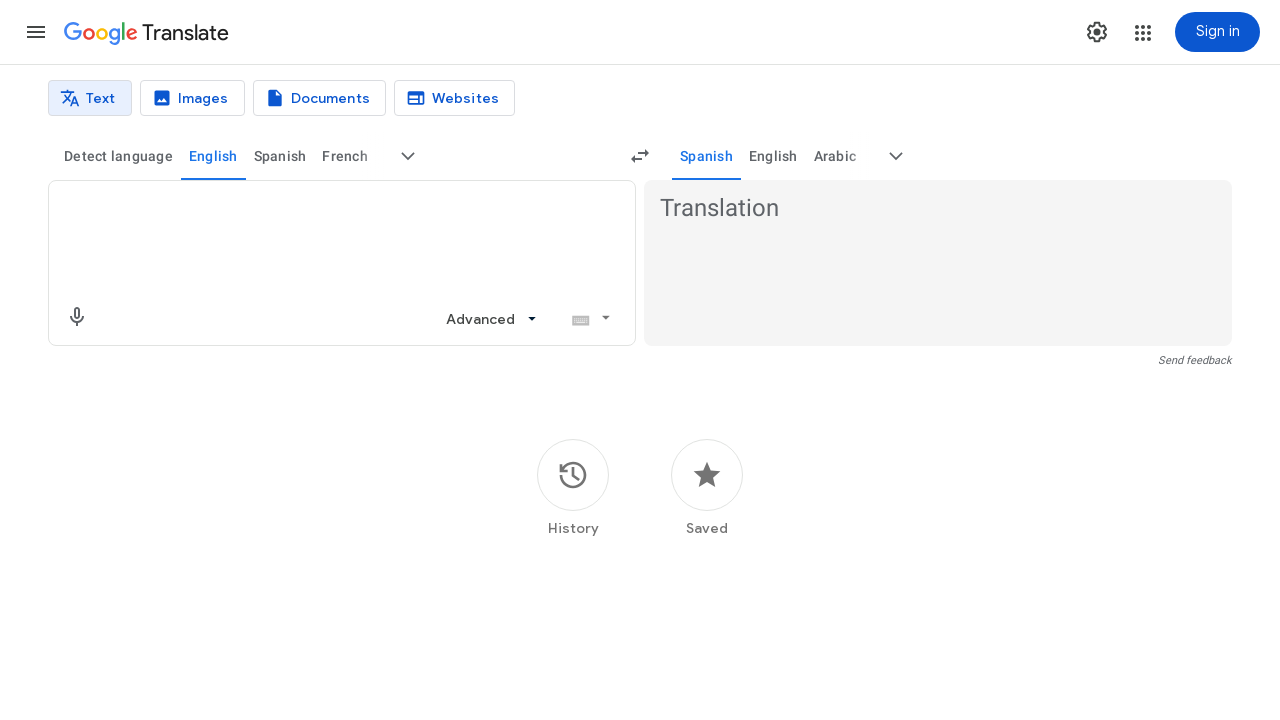

Waited for source text field to load
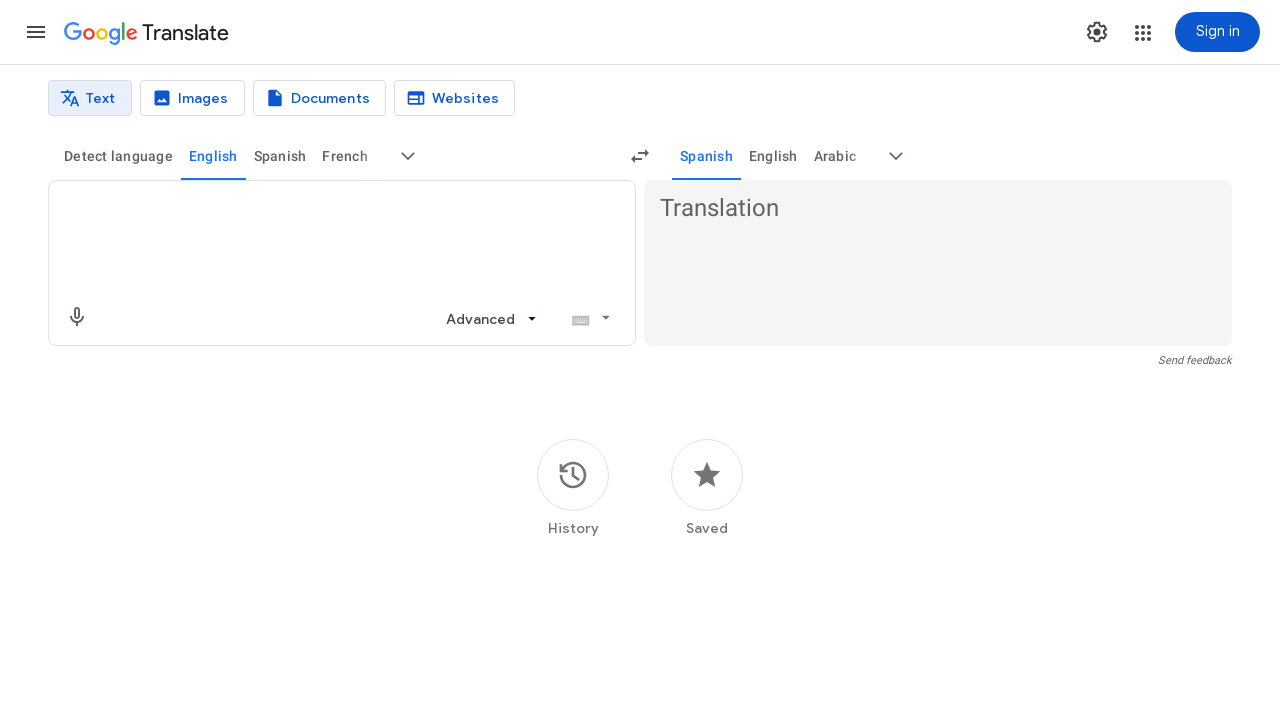

Filled source field with 'hello world' on textarea[name='text'], textarea[aria-label*='Source']
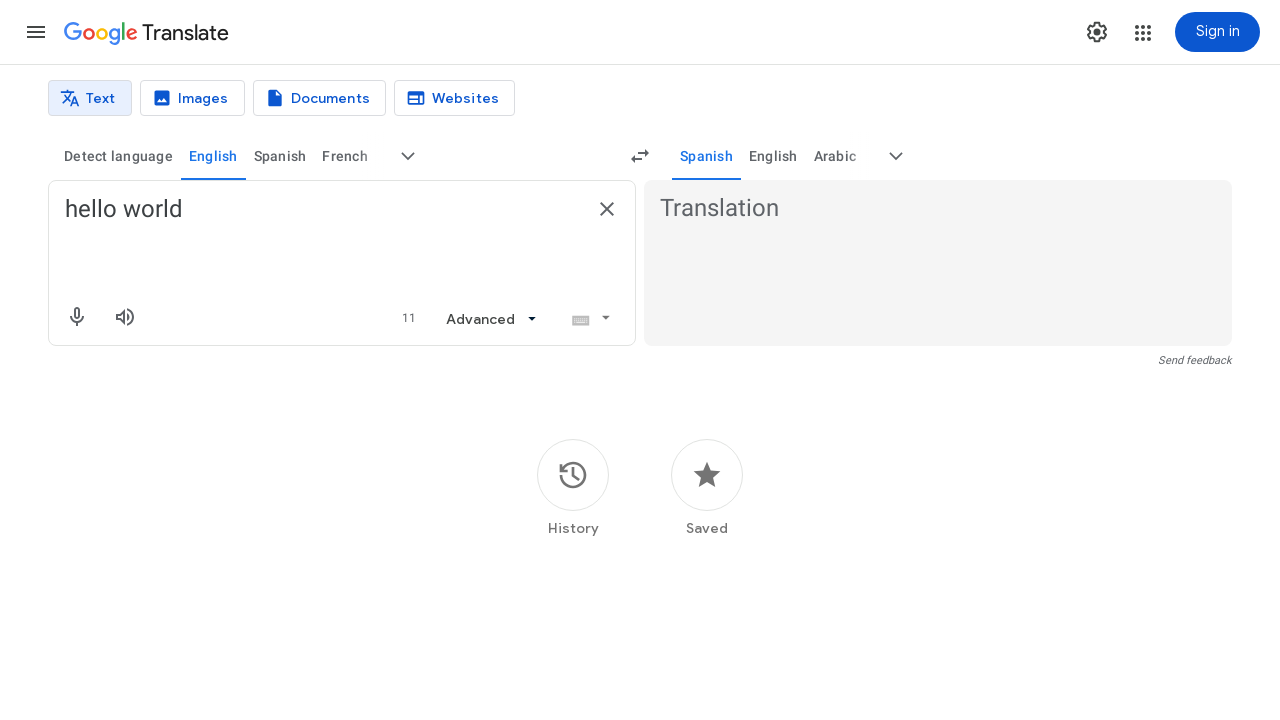

Waited for translation result to appear
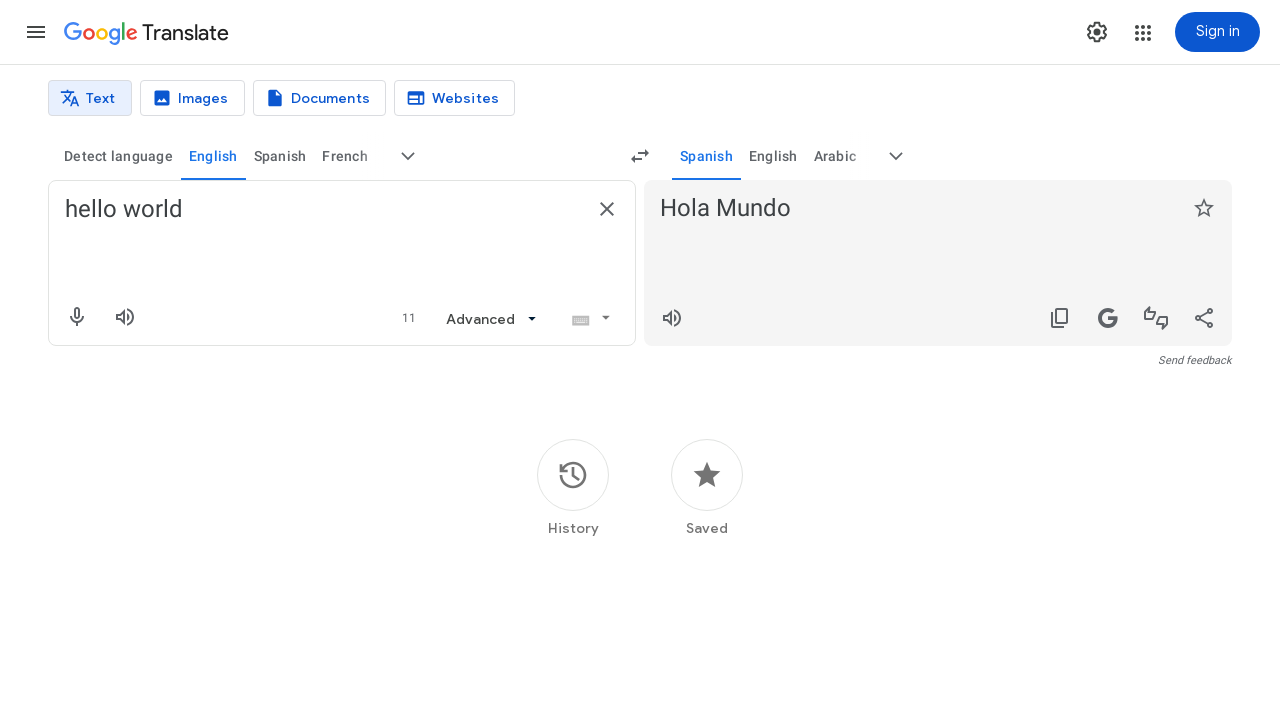

Waited 2 seconds for translation to complete
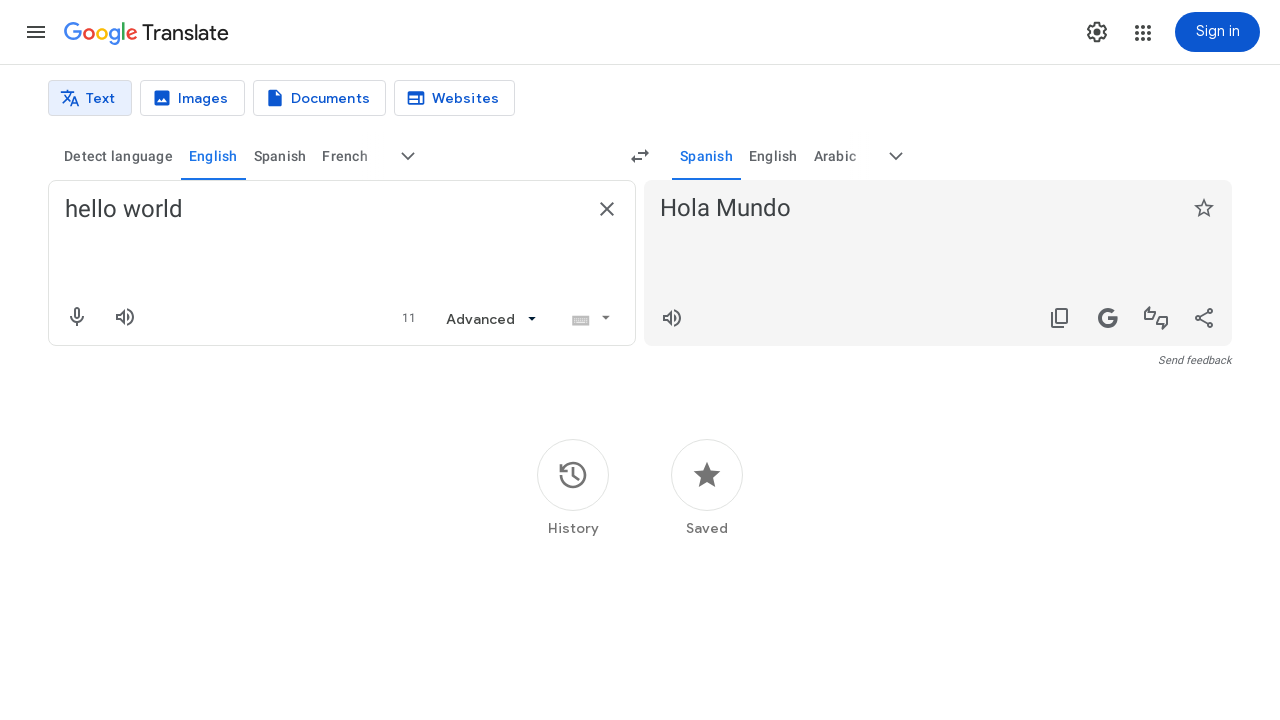

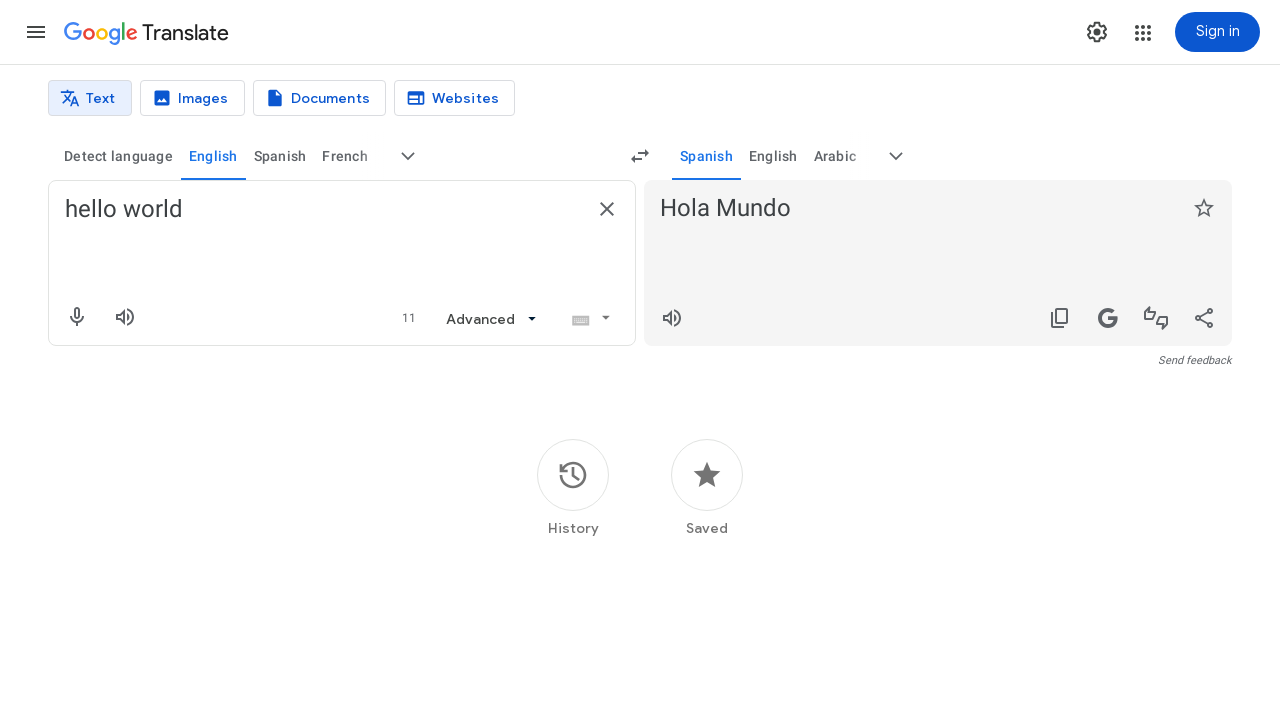